Tests dynamic dropdown handling on a flight booking page by selecting currency, passenger counts, and departure/arrival cities

Starting URL: https://rahulshettyacademy.com/dropdownsPractise/

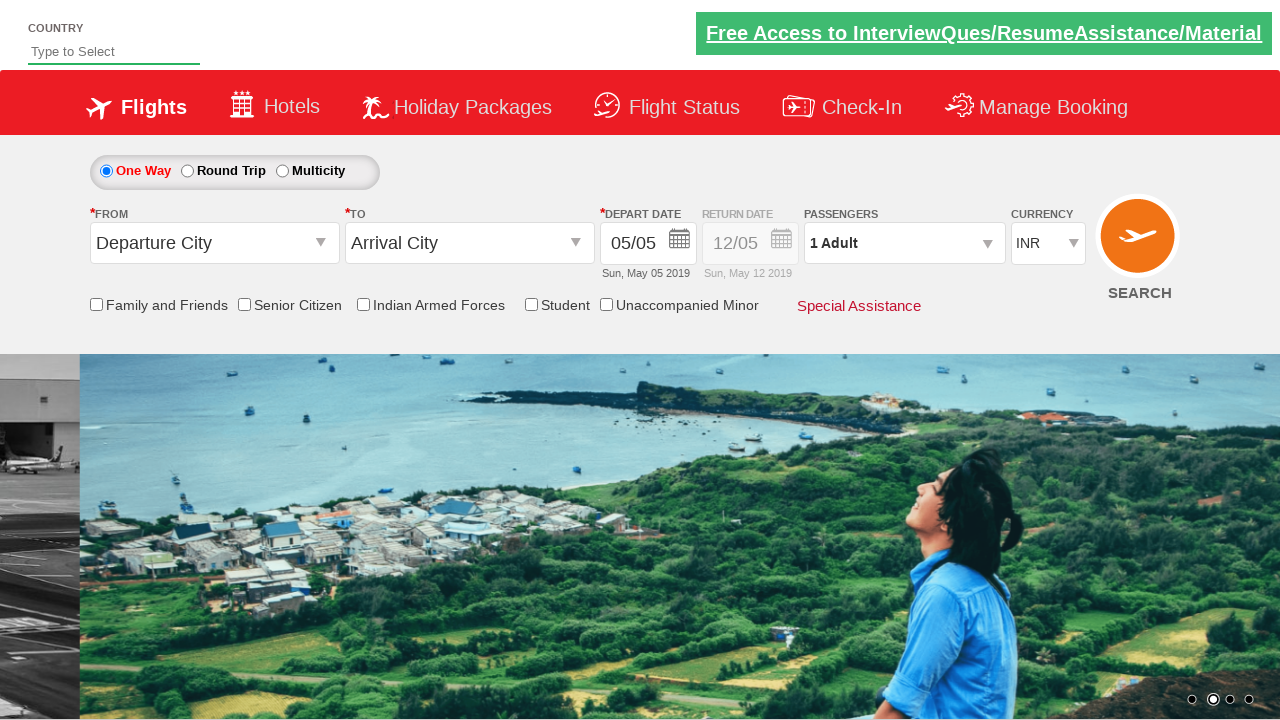

Selected INR from currency dropdown on select#ctl00_mainContent_DropDownListCurrency
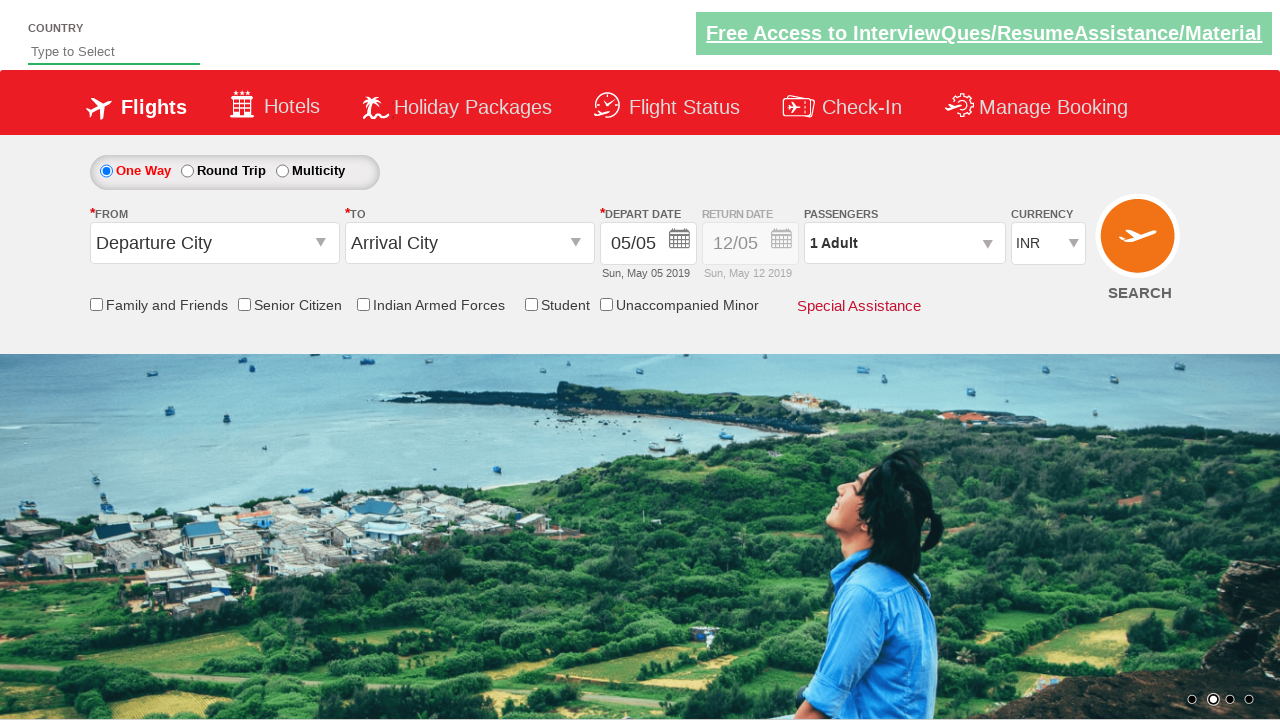

Opened passenger dropdown menu at (904, 243) on #divpaxinfo
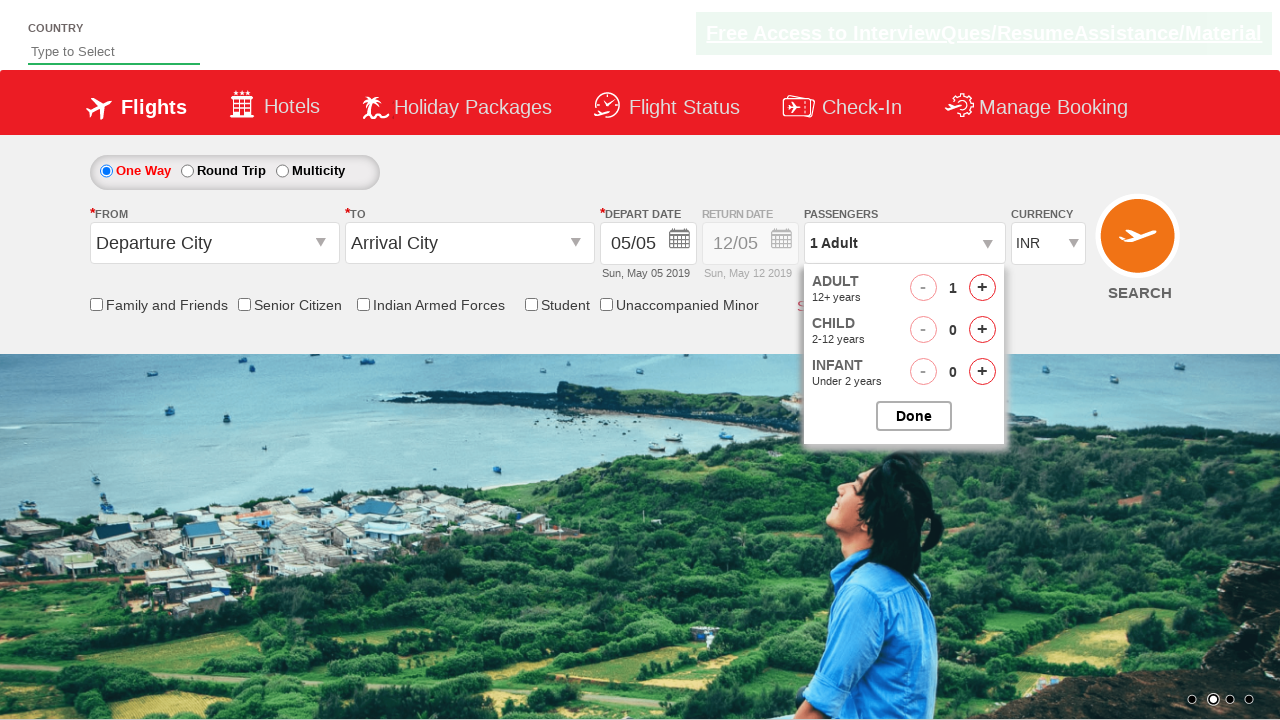

Added adult passenger 1 at (982, 288) on #hrefIncAdt
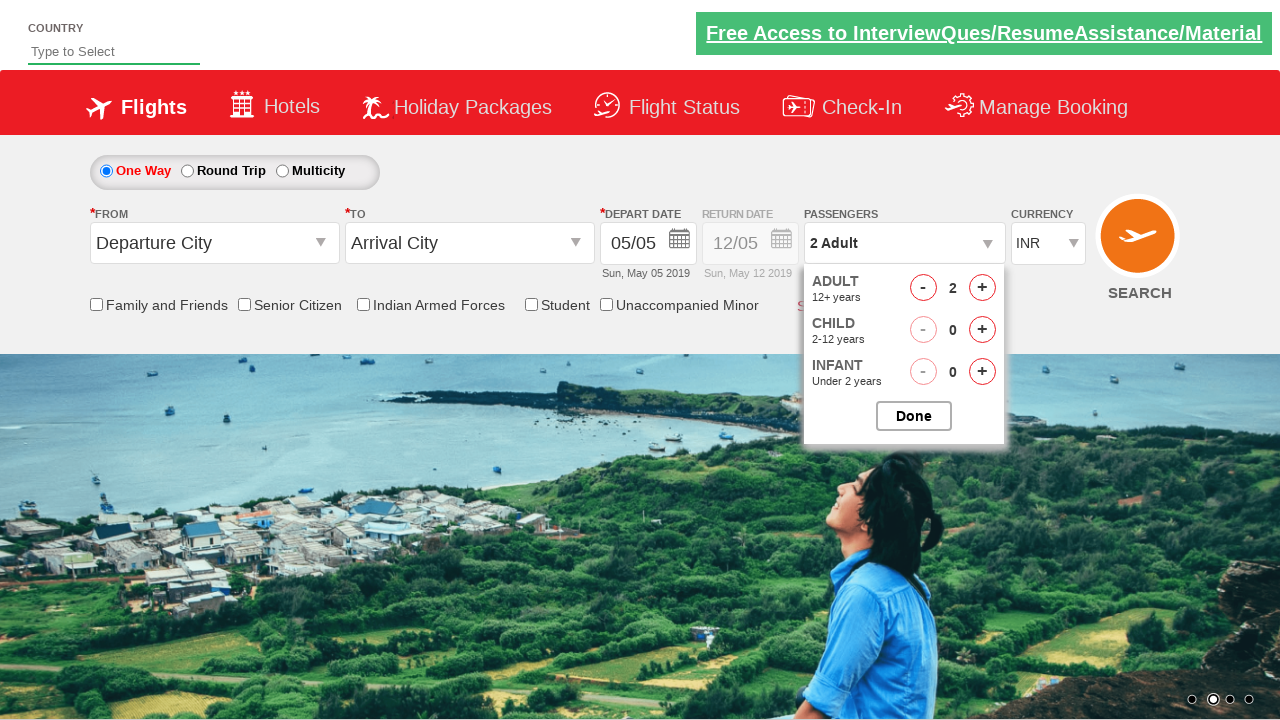

Added adult passenger 2 at (982, 288) on #hrefIncAdt
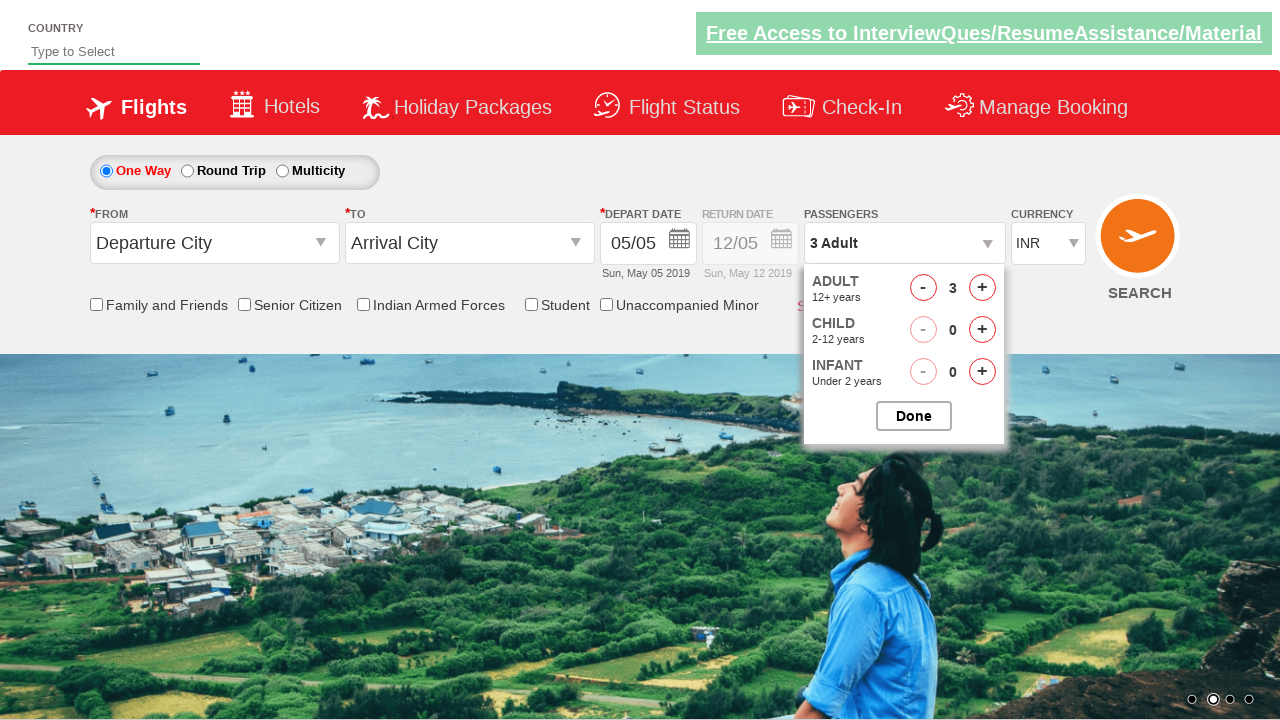

Added adult passenger 3 at (982, 288) on #hrefIncAdt
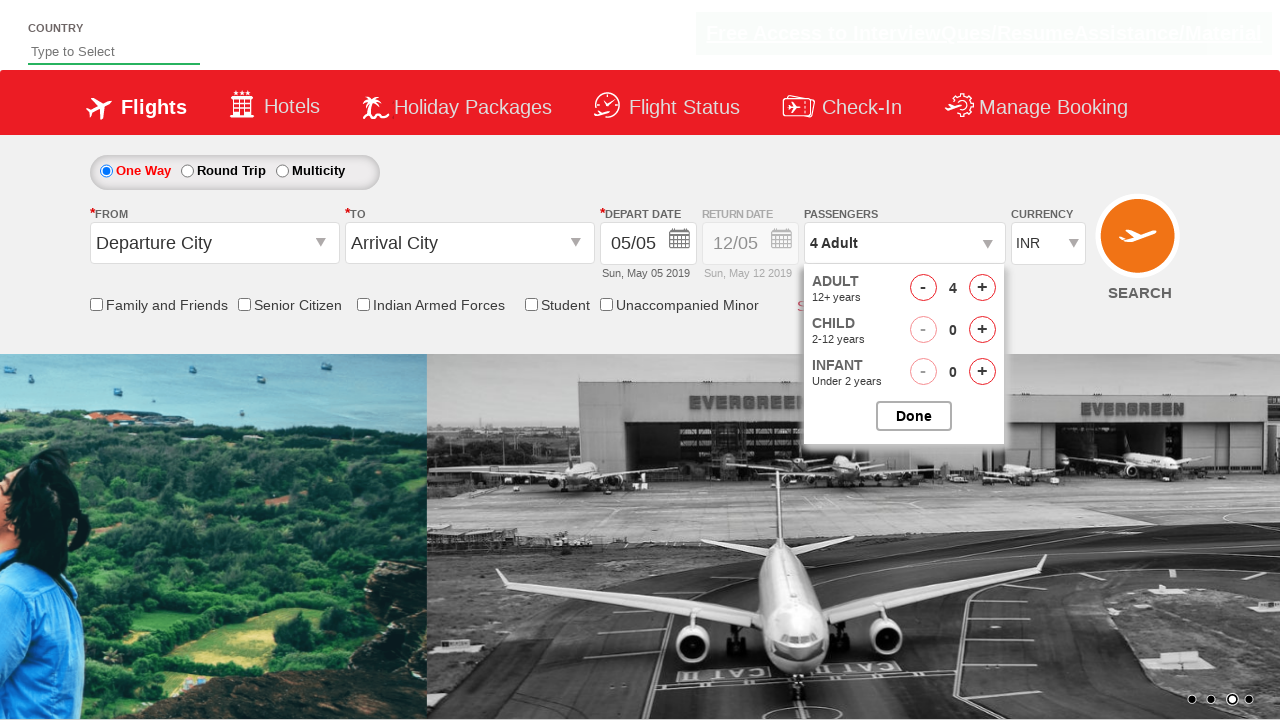

Added child passenger 1 at (982, 330) on #hrefIncChd
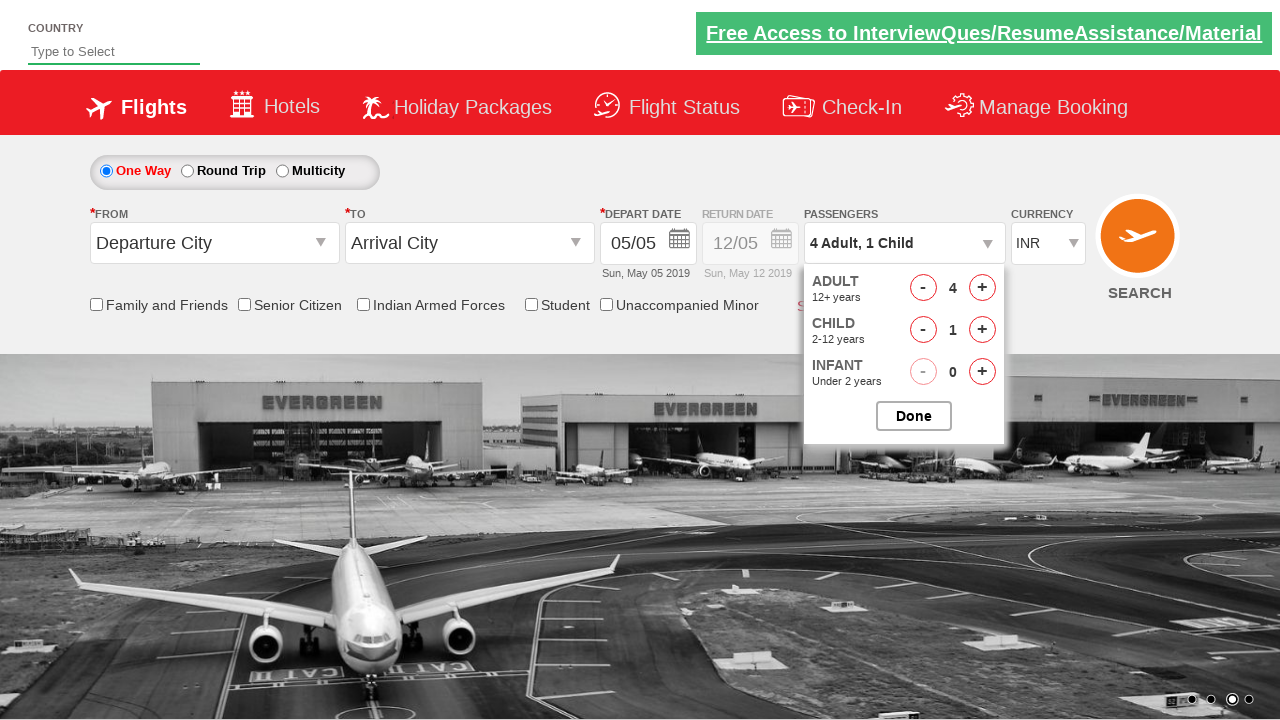

Added child passenger 2 at (982, 330) on #hrefIncChd
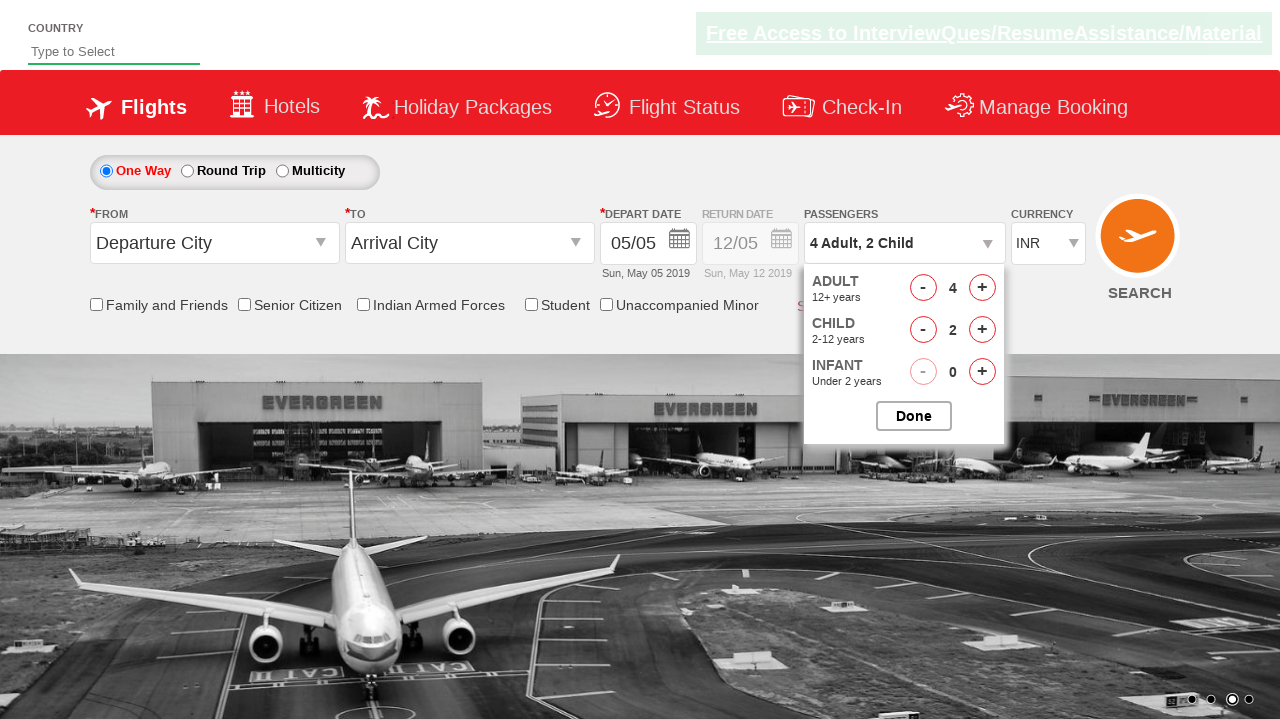

Added child passenger 3 at (982, 330) on #hrefIncChd
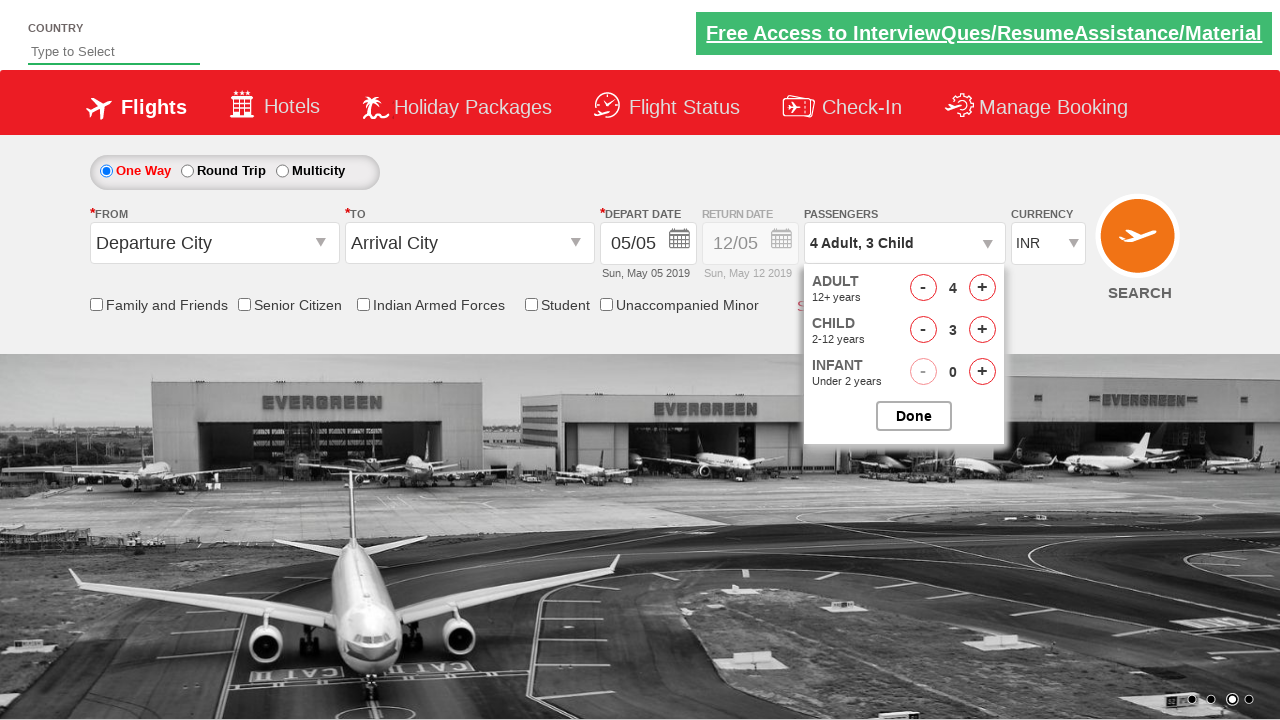

Added child passenger 4 at (982, 330) on #hrefIncChd
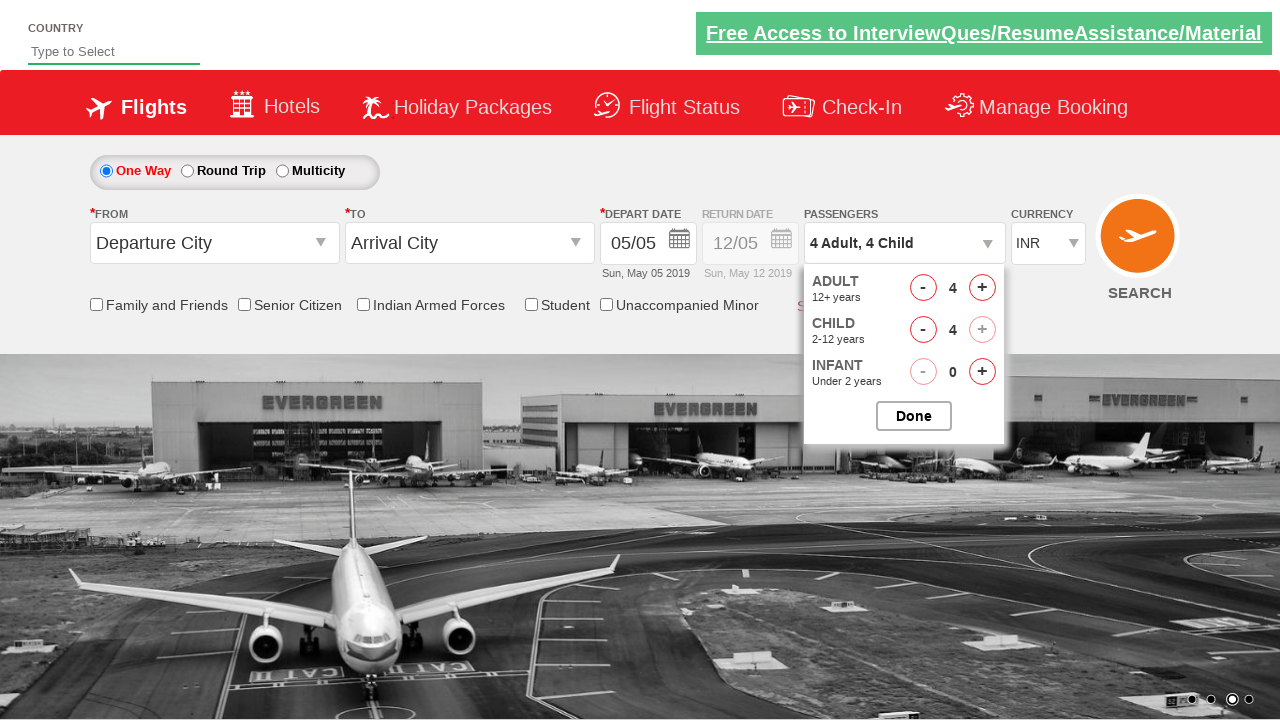

Closed passenger dropdown menu at (914, 416) on #btnclosepaxoption
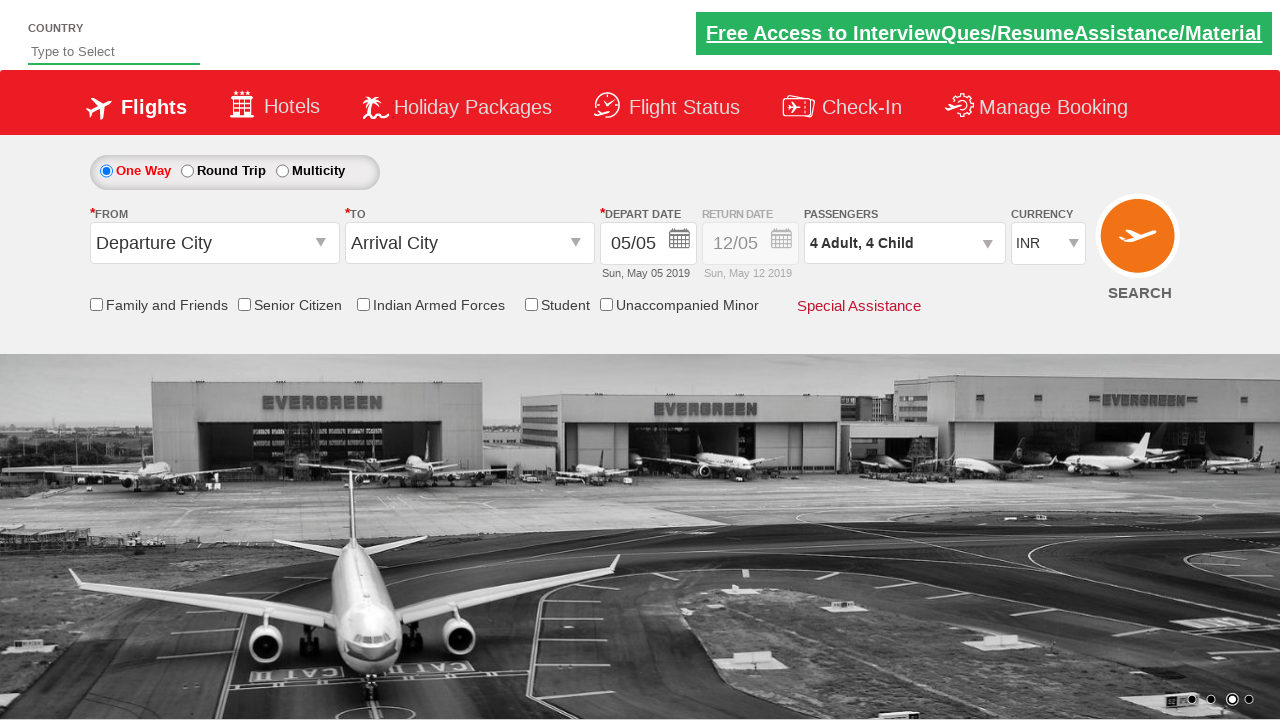

Opened departure city dropdown at (214, 243) on #ctl00_mainContent_ddl_originStation1_CTXT
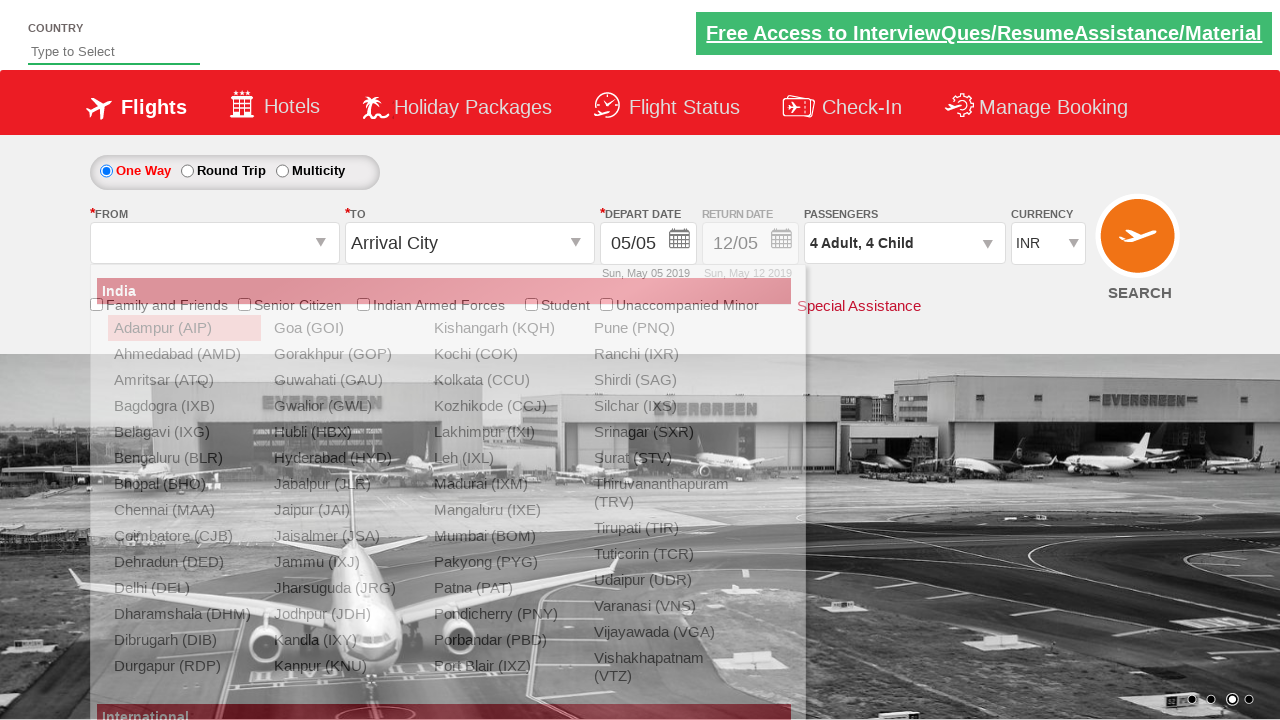

Selected BOM (Mumbai) as departure city at (504, 536) on xpath=//a[@value='BOM']
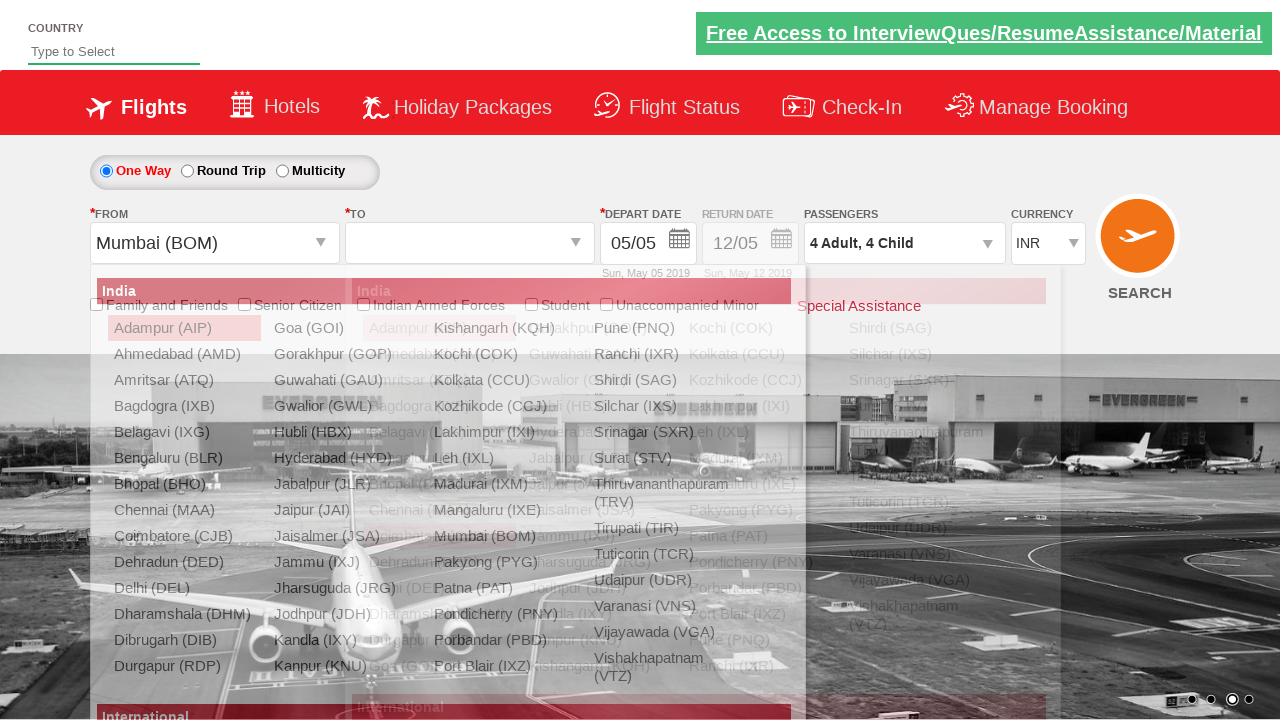

Waited for destination dropdown to load
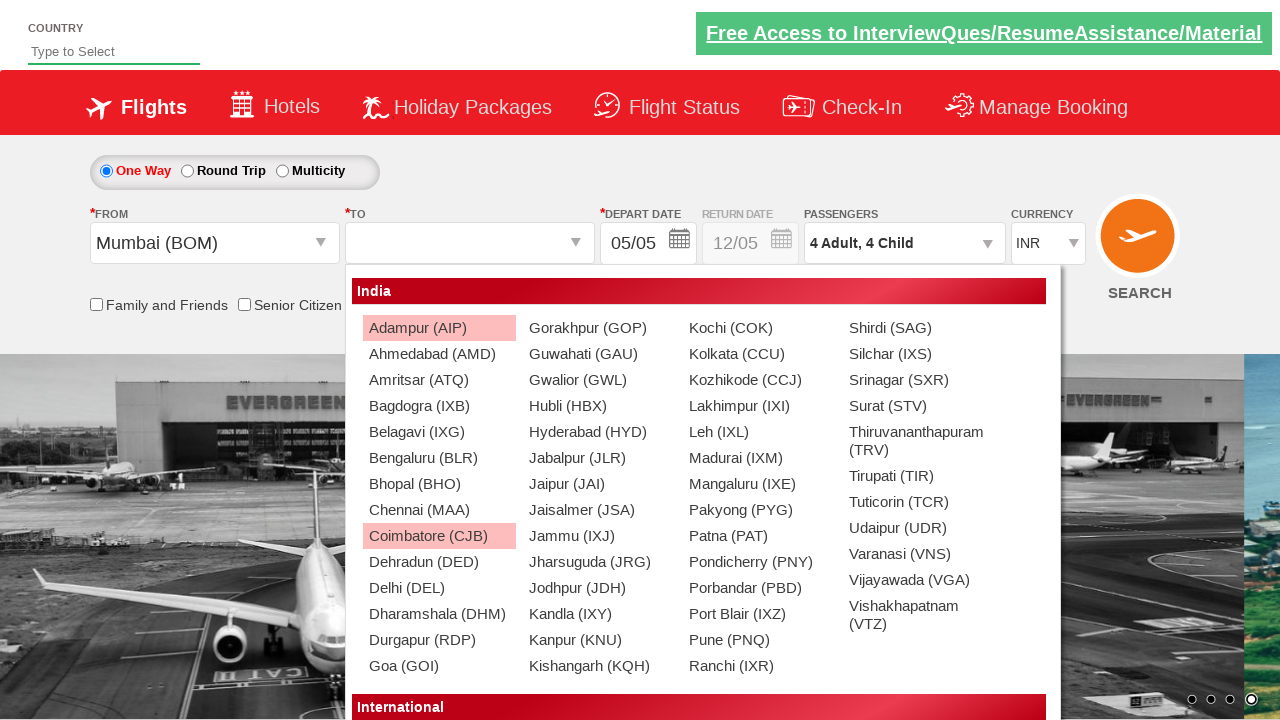

Selected BLR (Bangalore) as arrival city at (439, 458) on xpath=(//a[@value='BLR'])[2]
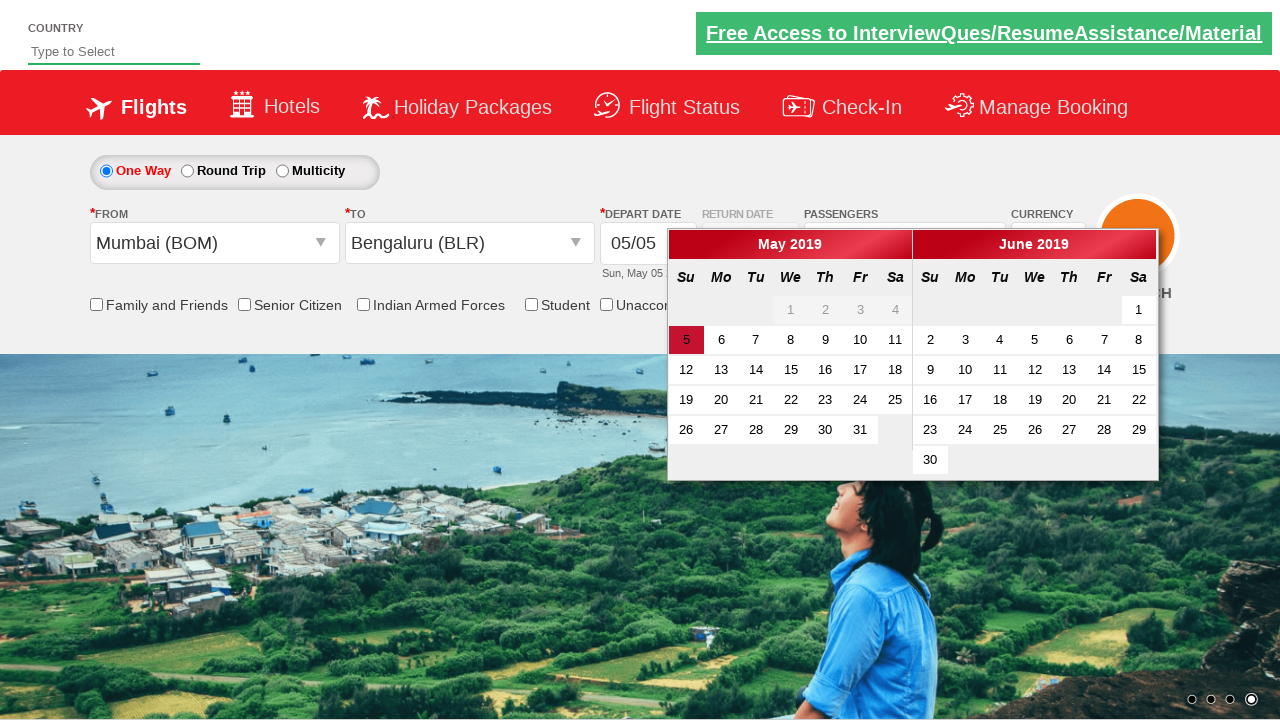

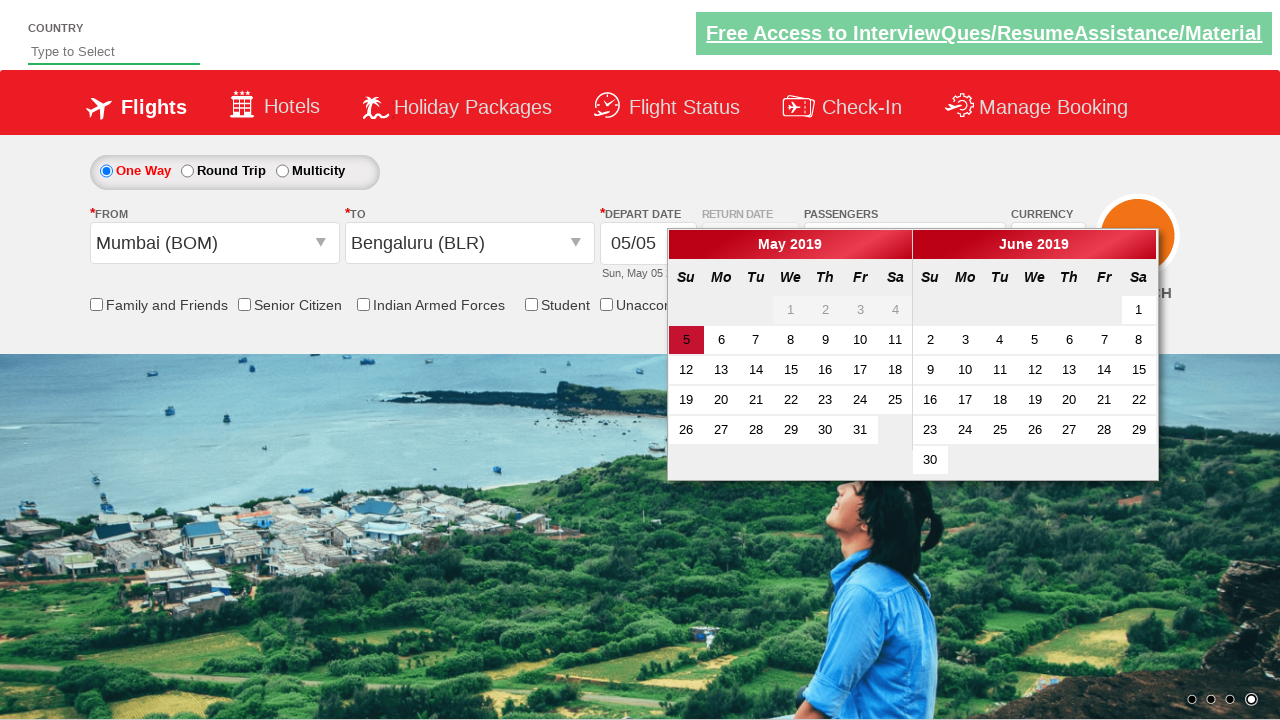